Tests built-in locators by navigating via role-based selectors, clicking buttons, and filling text fields

Starting URL: https://techglobal-training.com/frontend

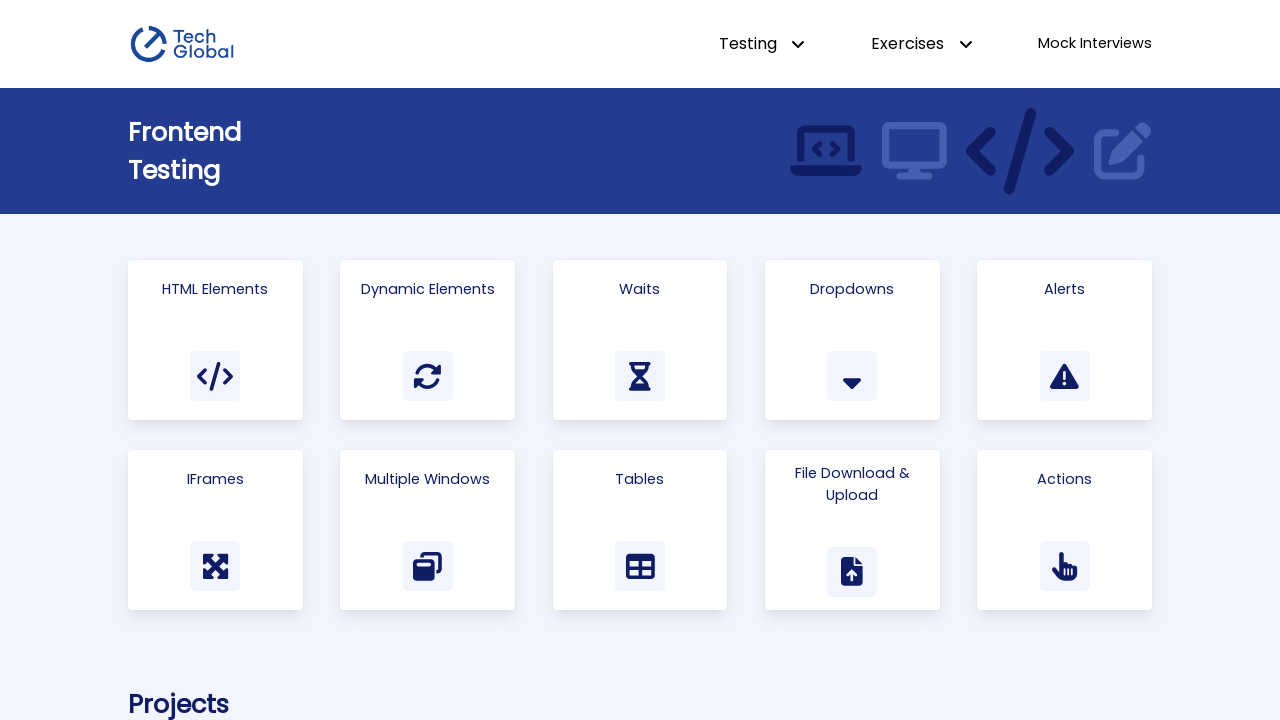

Clicked HTML Elements link using role-based selector at (215, 340) on internal:role=link[name="HTML Elements"i]
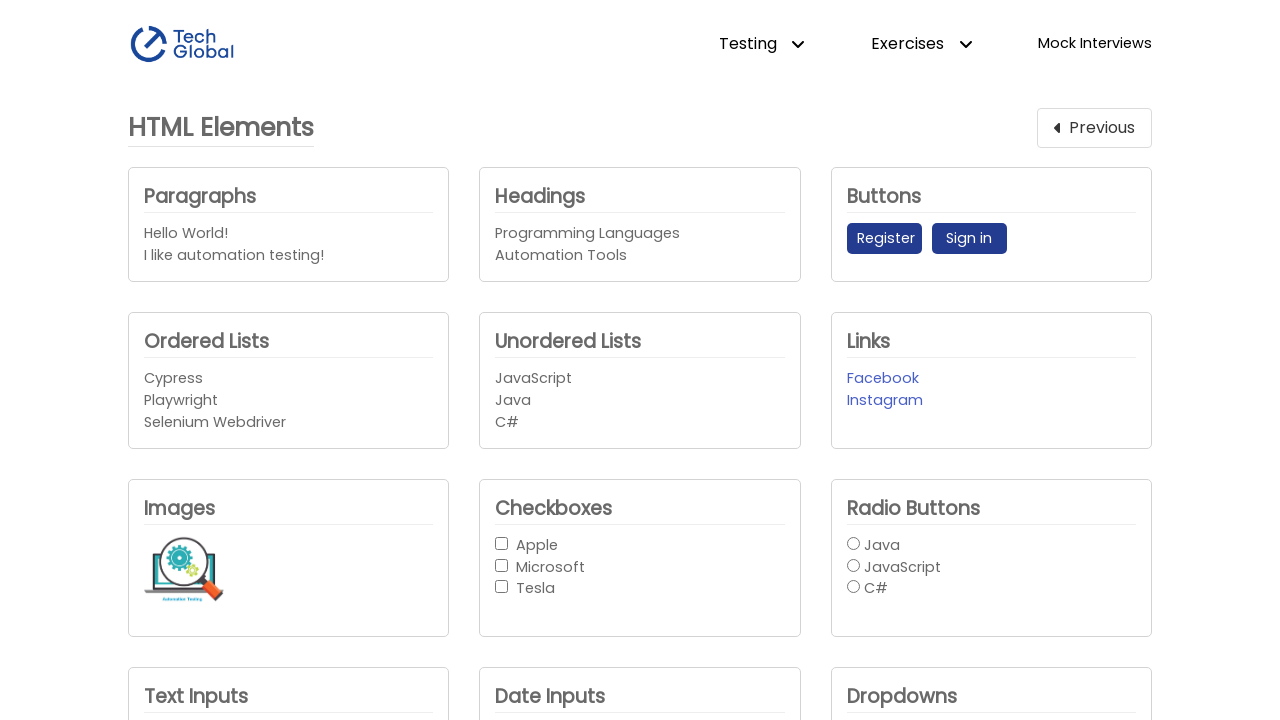

Clicked Register button using role-based selector at (884, 239) on internal:role=button[name="Register"i]
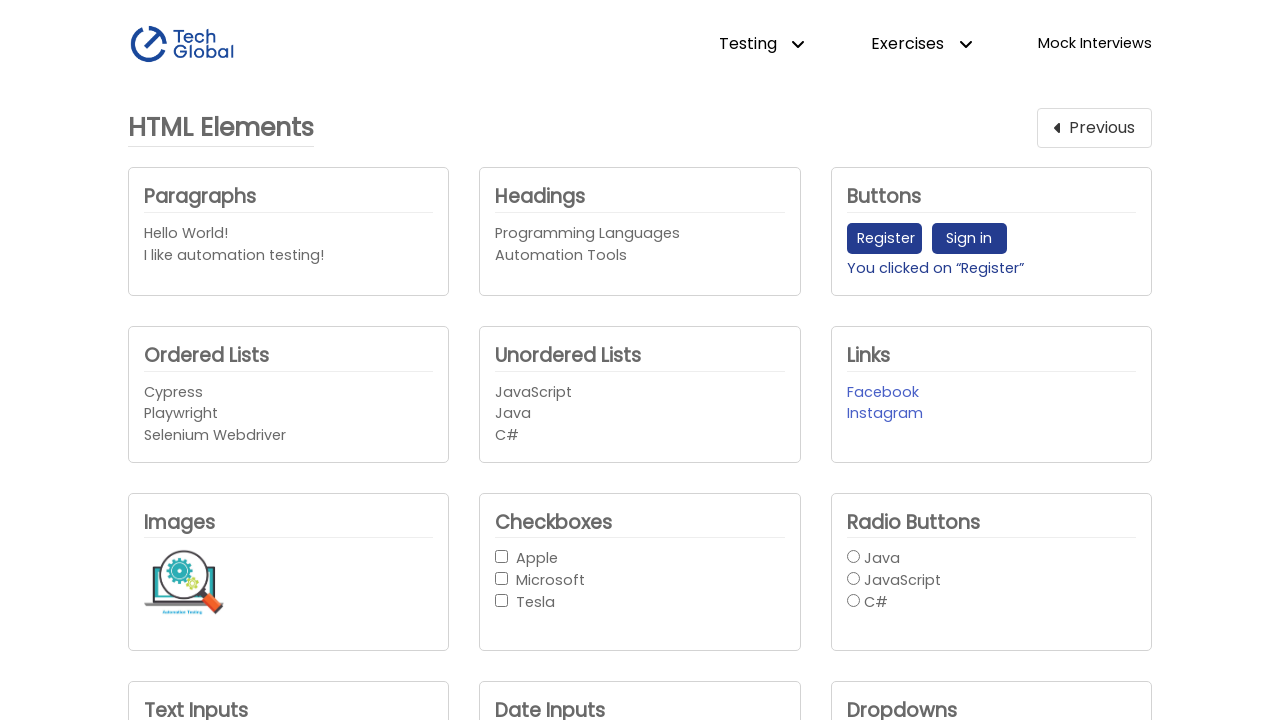

Filled text input field with 'TechGlobal' using placeholder locator on internal:attr=[placeholder="Enter text here"i]
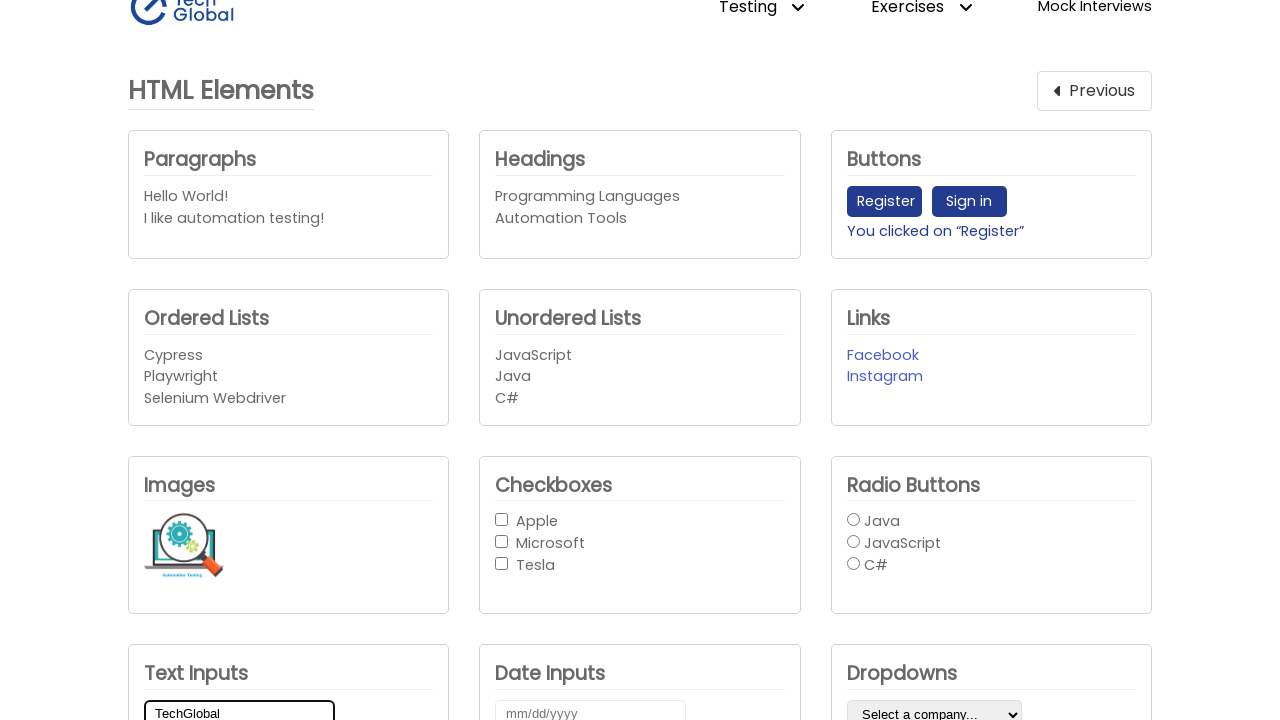

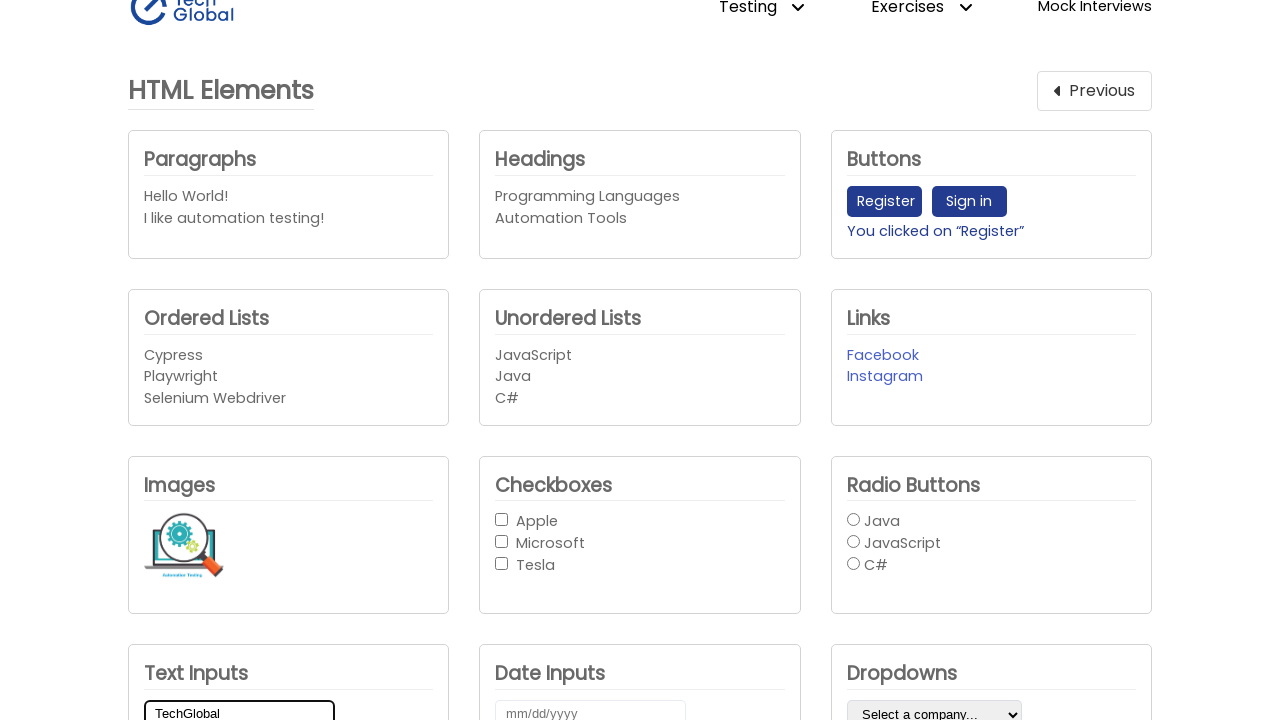